Tests iframe interaction by switching to an iframe, reading text from an element inside it, and switching back to the main frame

Starting URL: http://www.testdiary.com/training/selenium/selenium-test-page/

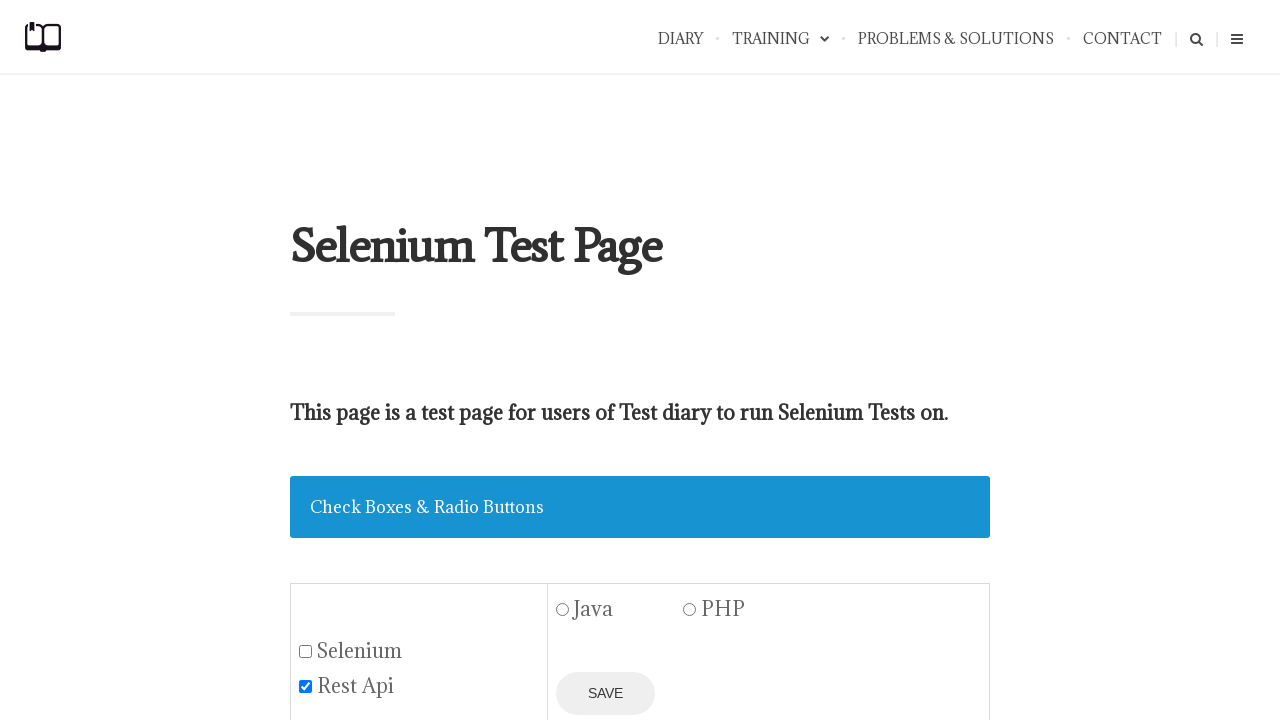

Navigated to test page with iframe
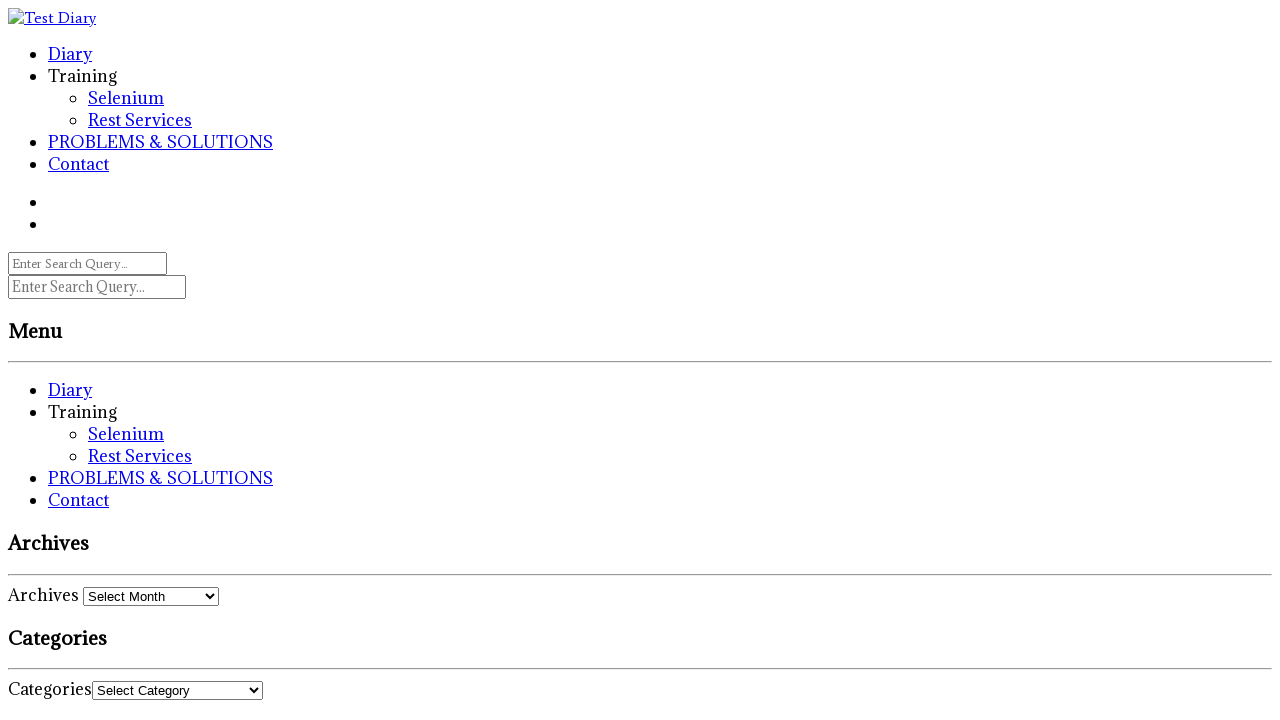

Iframe 'testframe' became visible
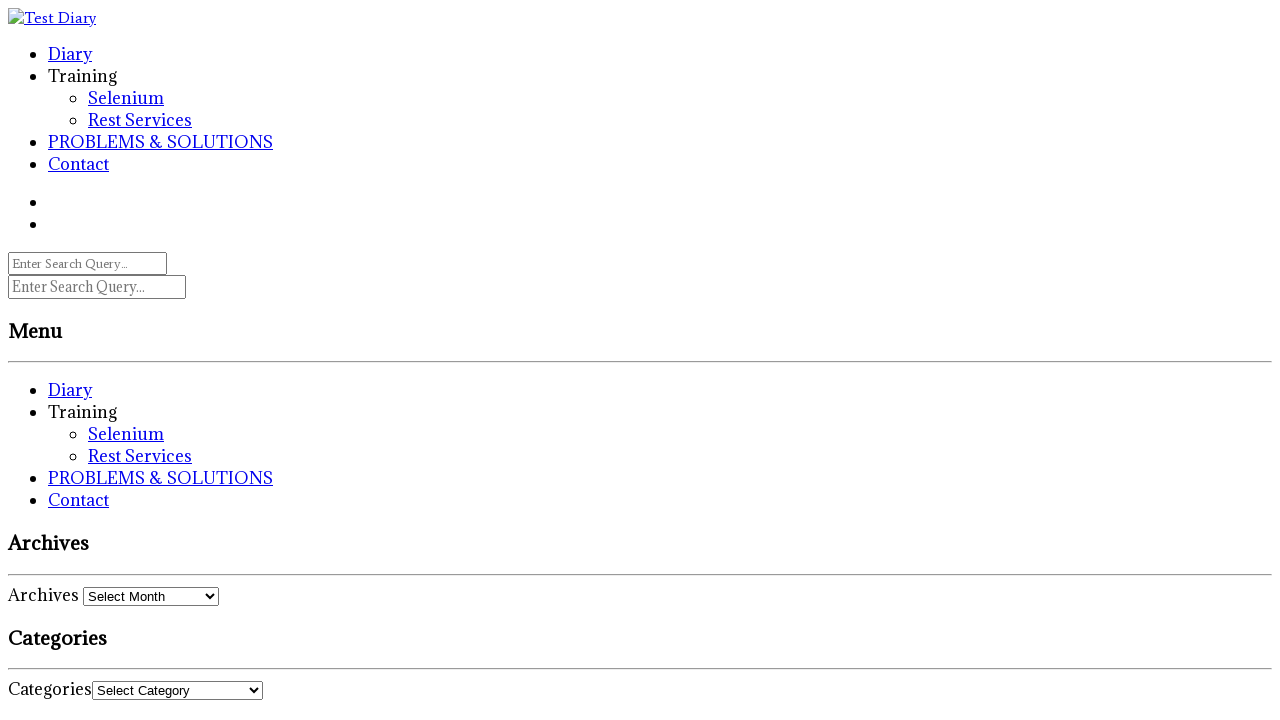

Switched to iframe 'testframe'
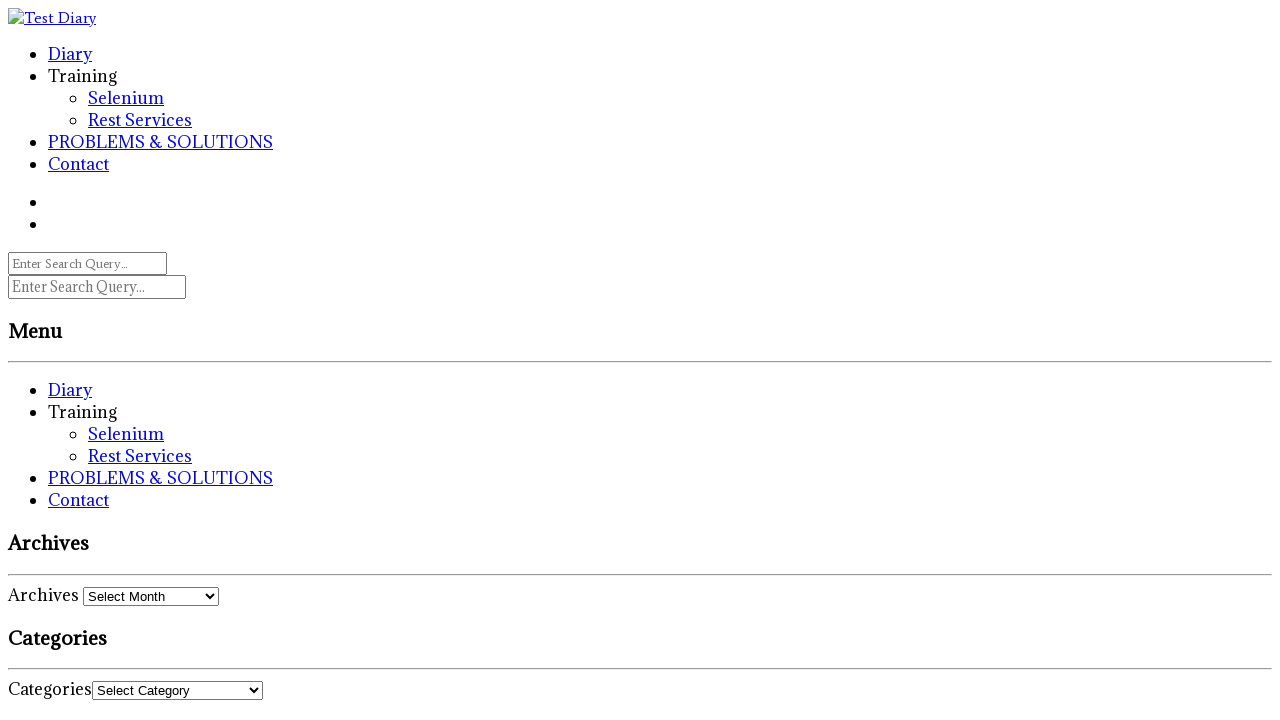

Read text content from element #testpagelink inside iframe
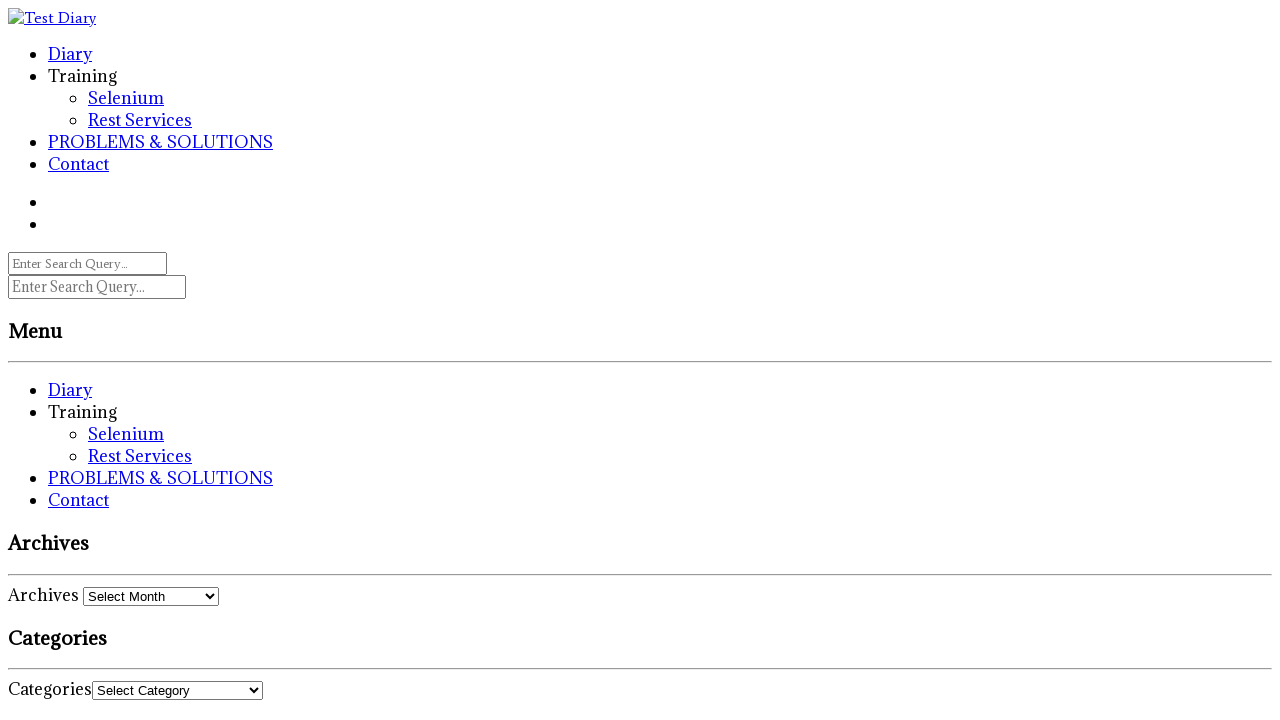

Frame text matched expected value: 'My frame text'
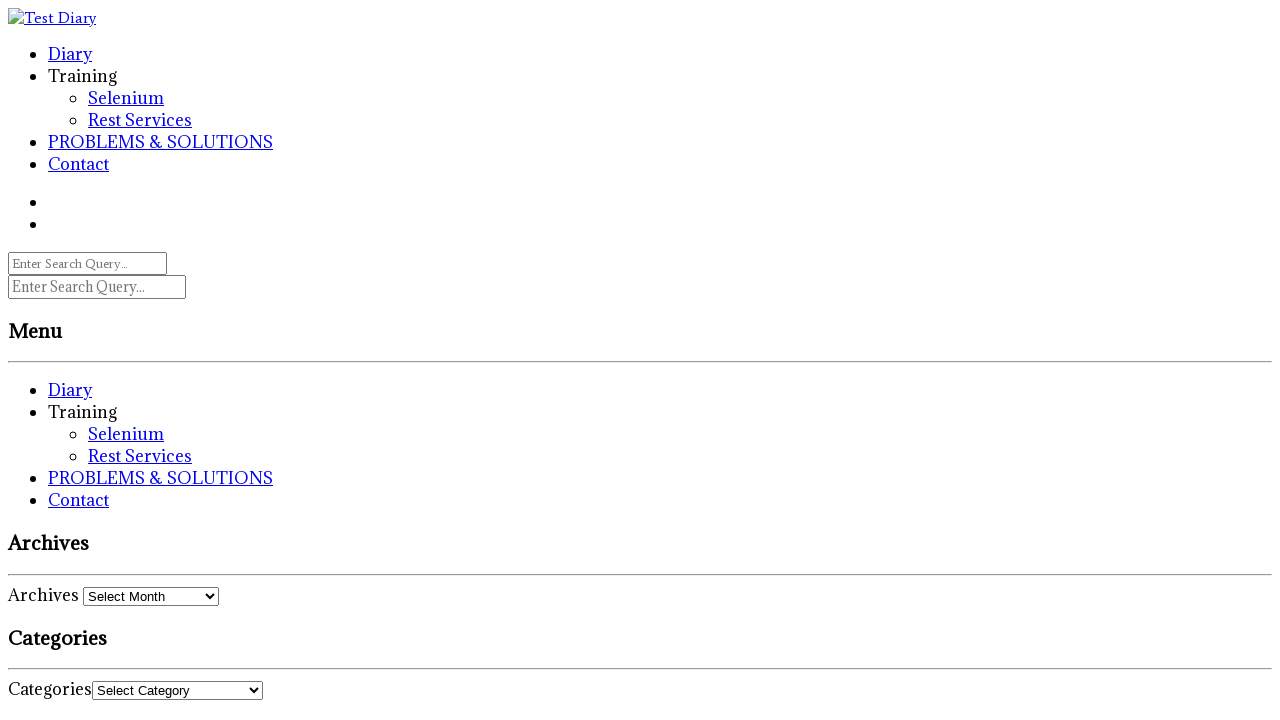

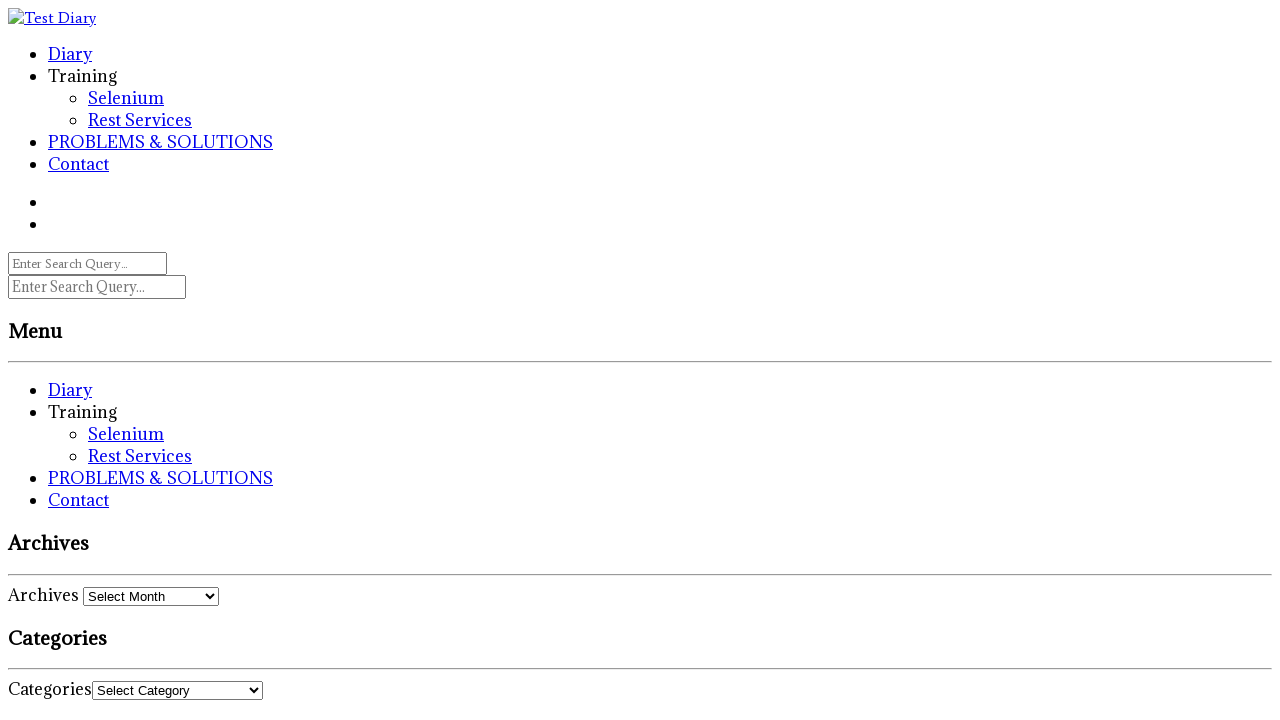